Tests the Checkboxes functionality by navigating to the checkboxes page and clicking on a checkbox

Starting URL: https://the-internet.herokuapp.com/

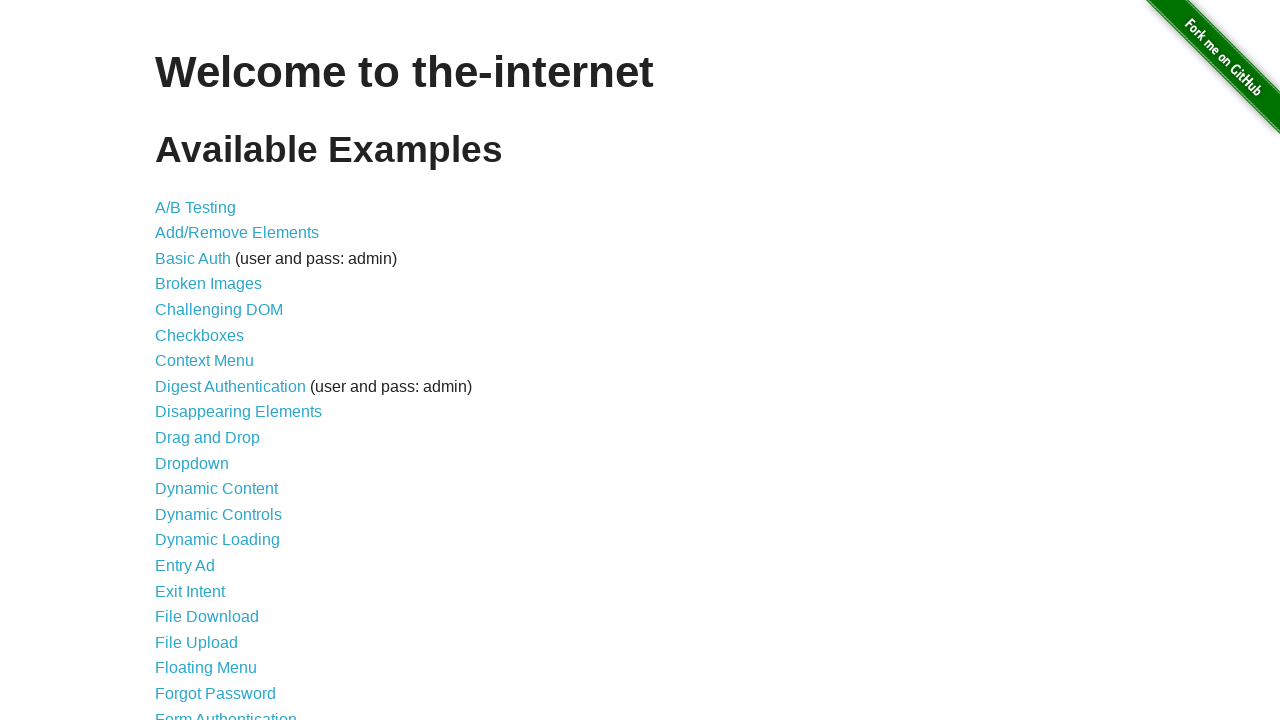

Clicked on Checkboxes link to navigate to checkboxes page at (200, 335) on text=Checkboxes
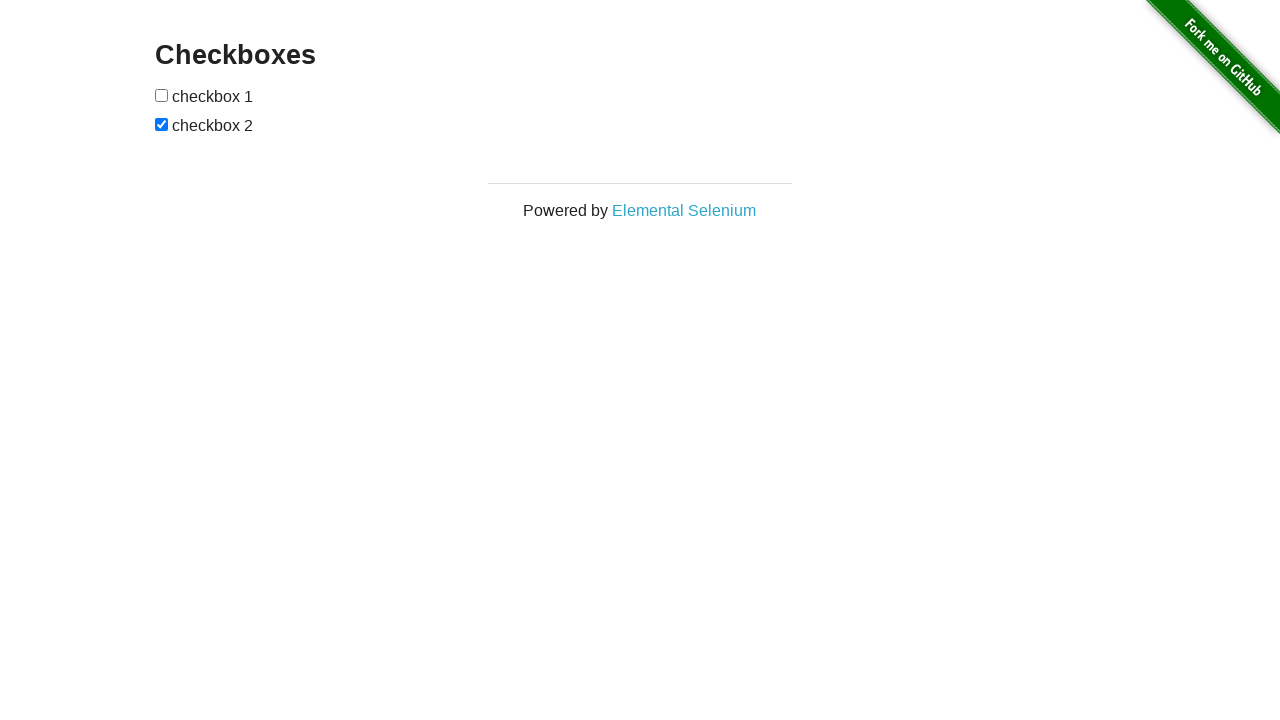

Clicked the first checkbox at (162, 95) on input[type='checkbox'] >> nth=0
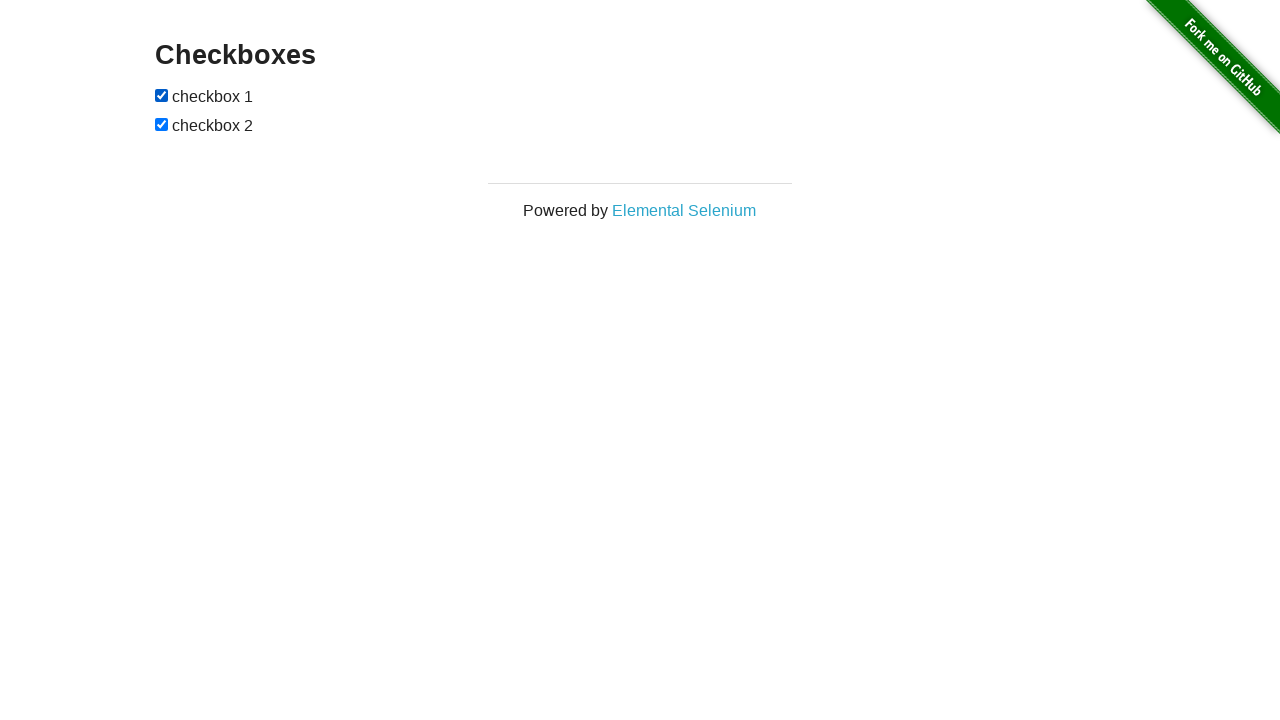

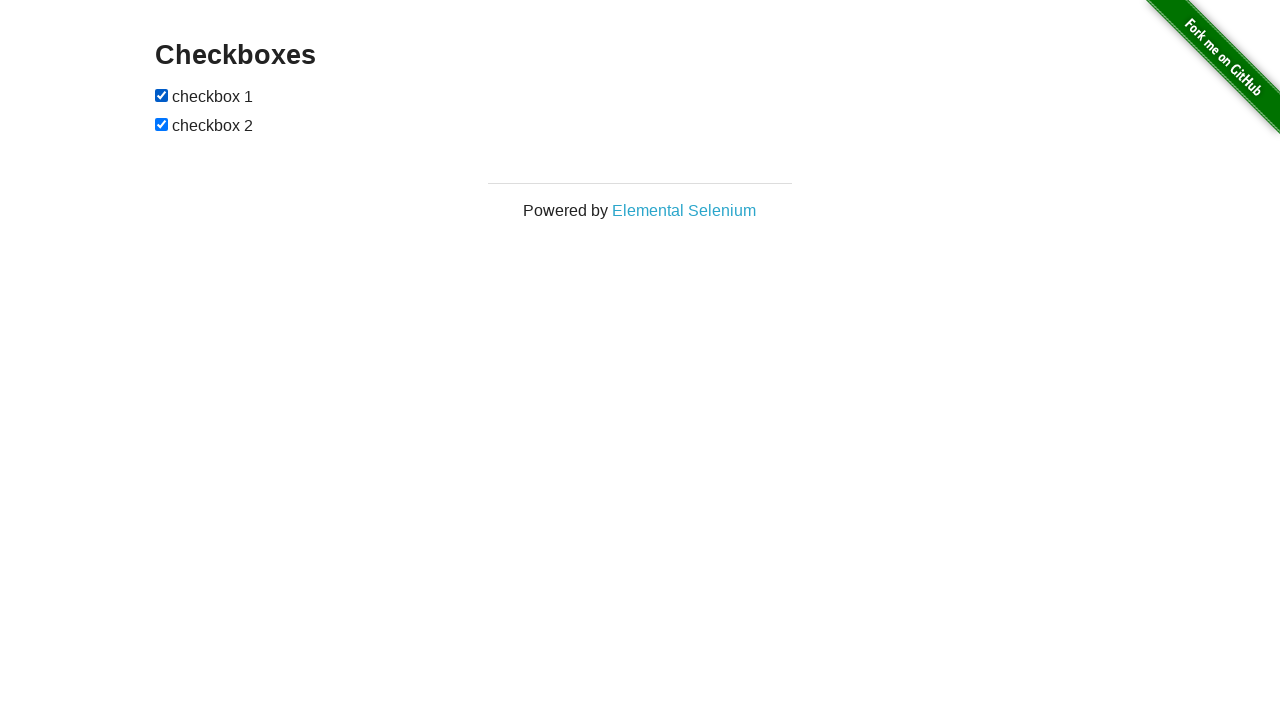